Tests the calculator's subtraction functionality by entering two numbers and clicking the subtract button, then verifying the result.

Starting URL: http://antoniotrindade.com.br/treinoautomacao/desafiosoma.html

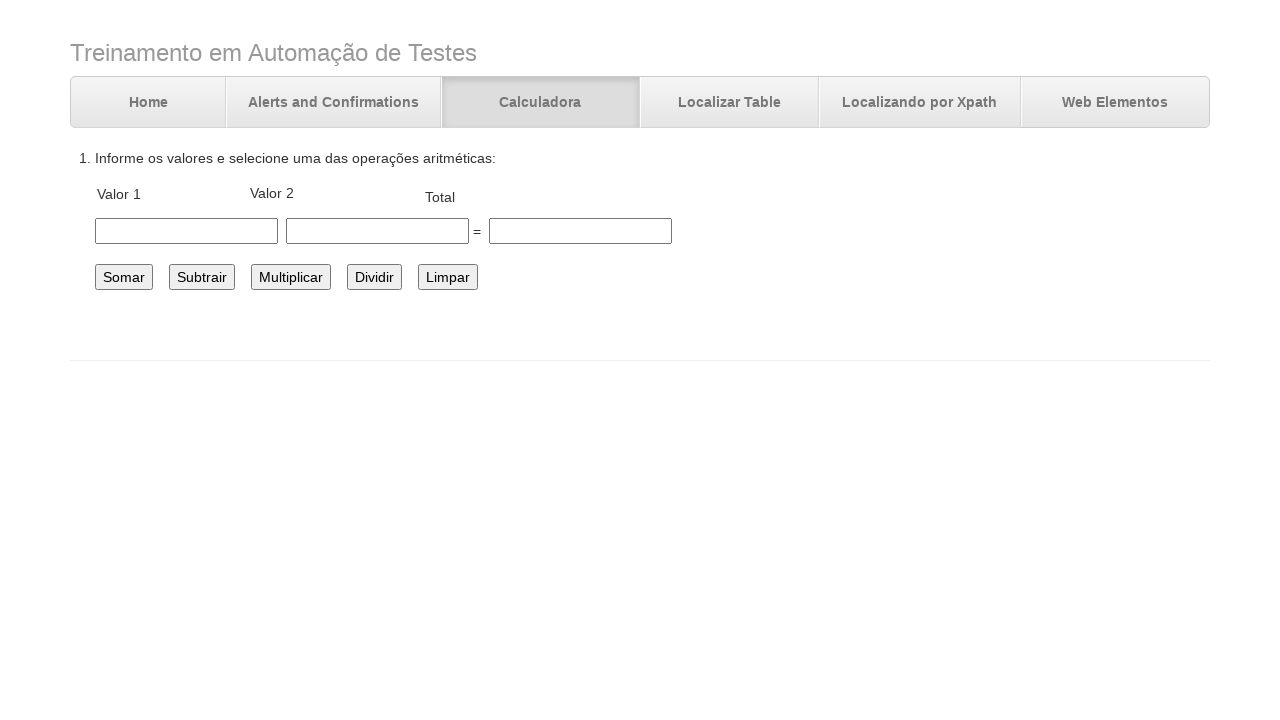

Entered first number 20.0 in the number1 field on #number1
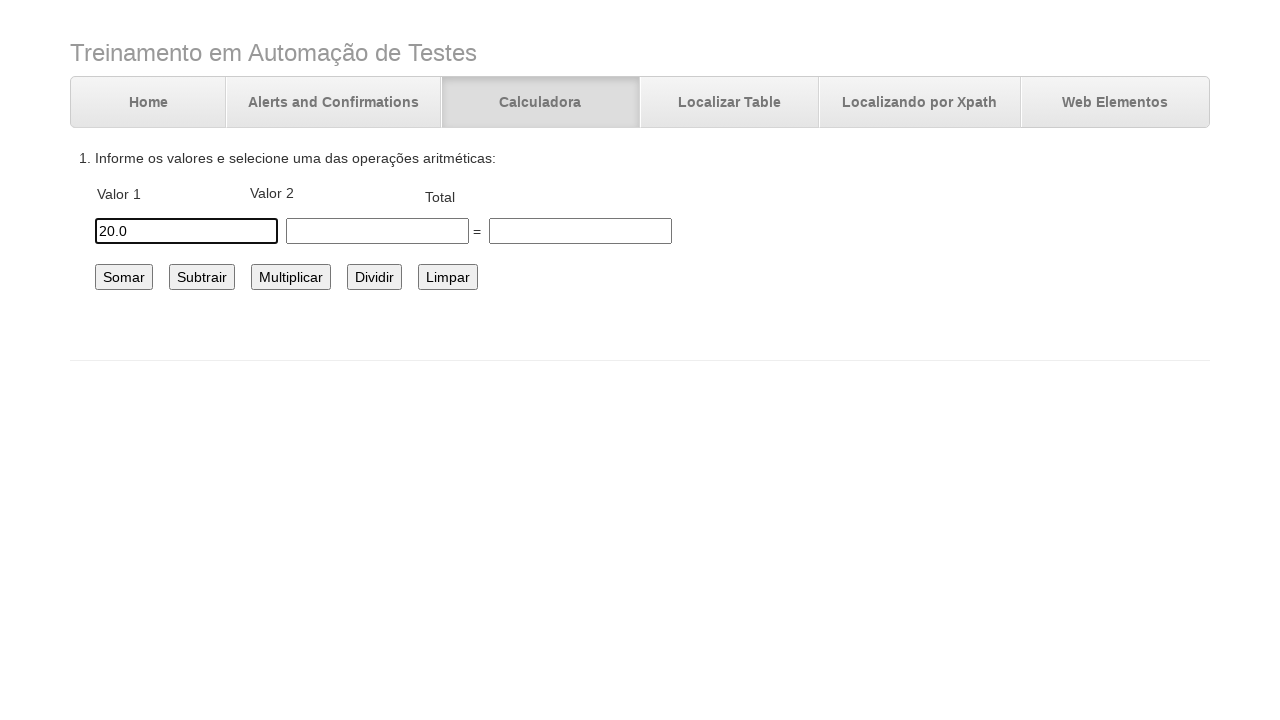

Entered second number 3.5 in the number2 field on #number2
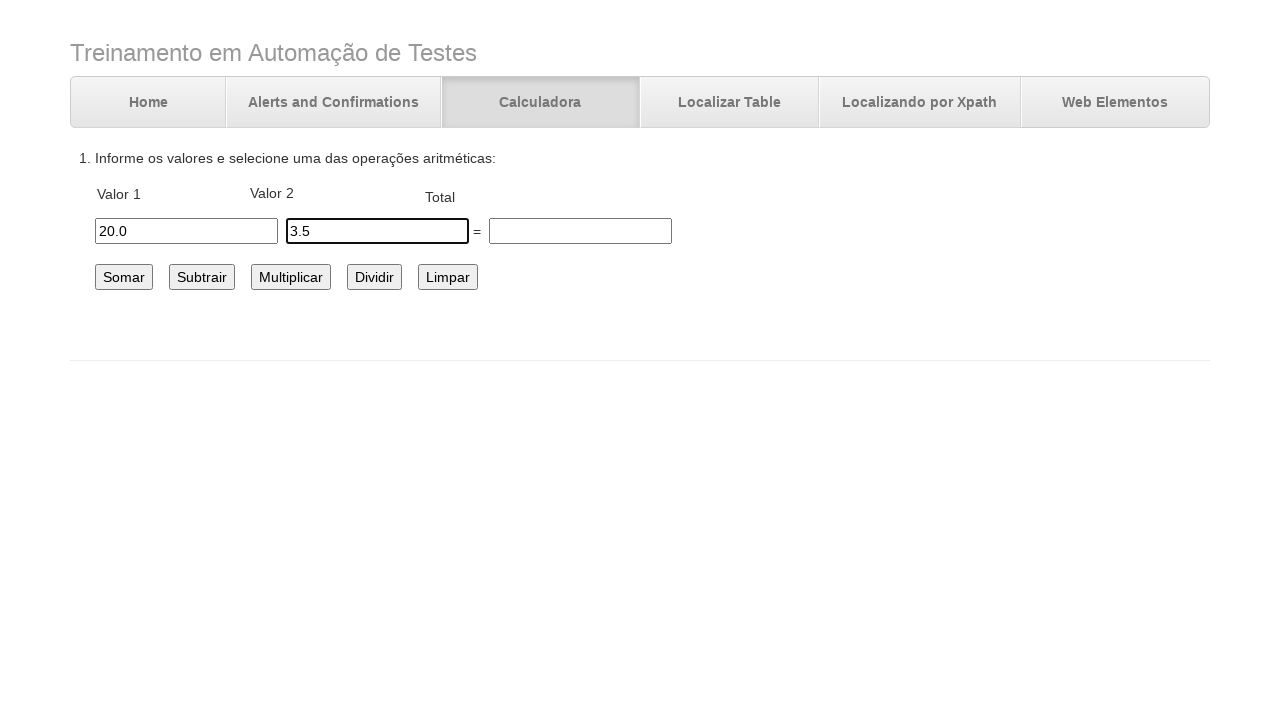

Clicked the subtract button to perform subtraction at (202, 277) on #subtrair
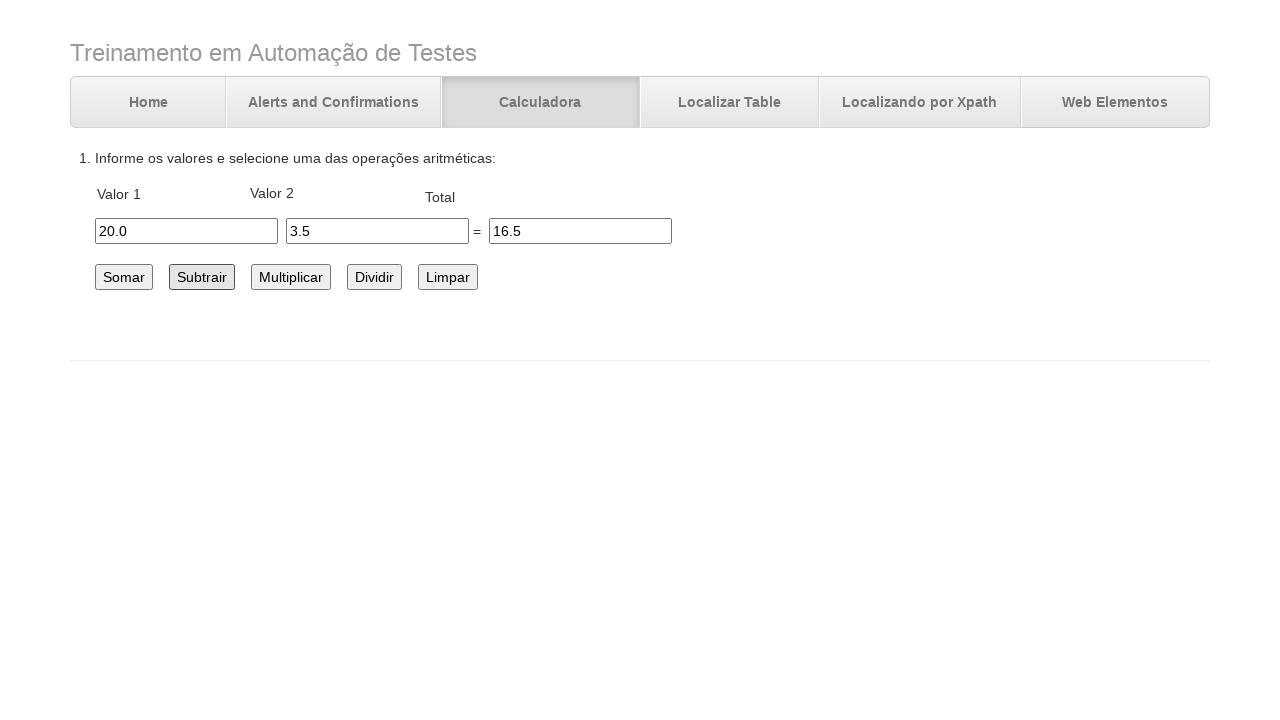

Waited for calculation to complete
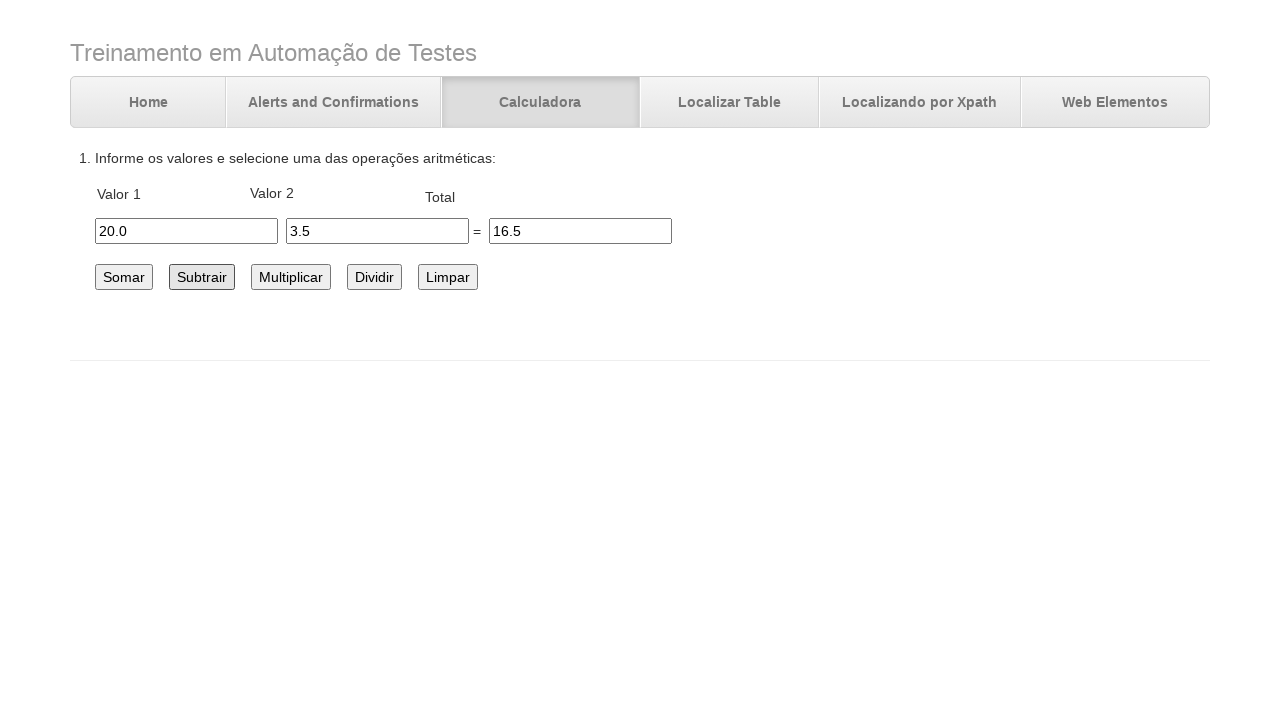

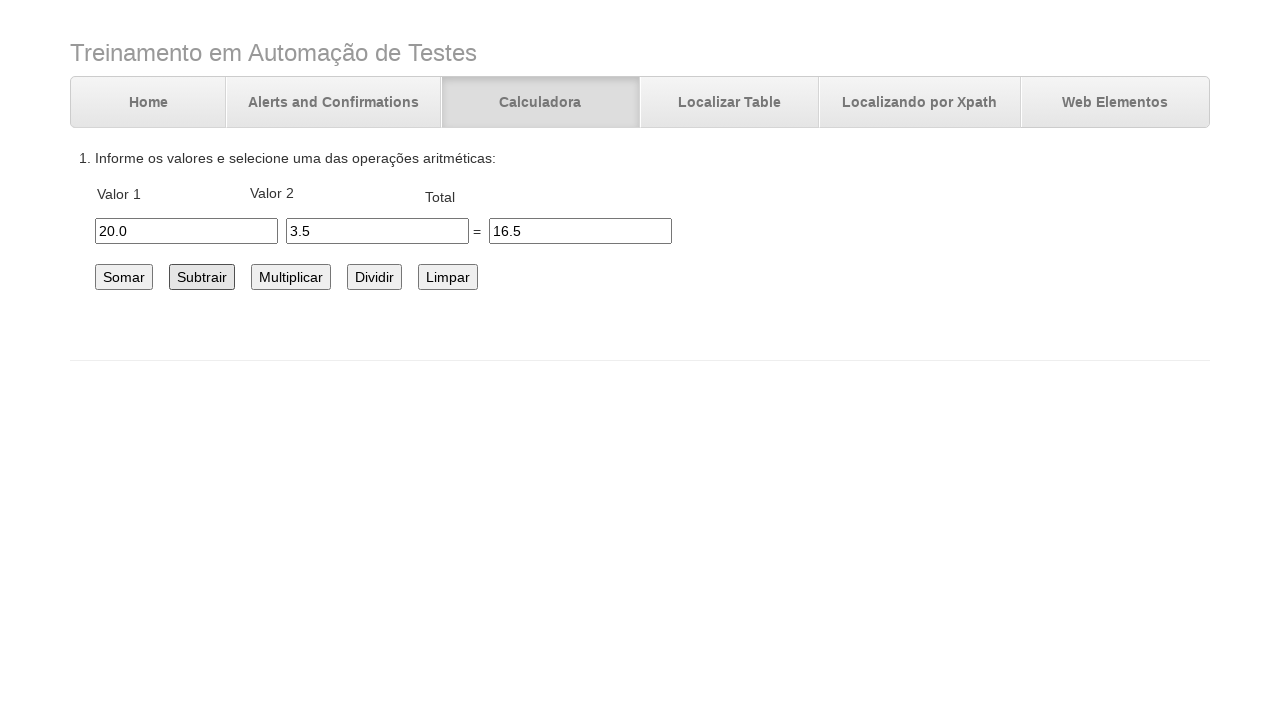